Creates a new note by clicking add button, filling title and content, then verifies the note was created

Starting URL: http://qa.skillbox.ru/module15/bignotes/#/

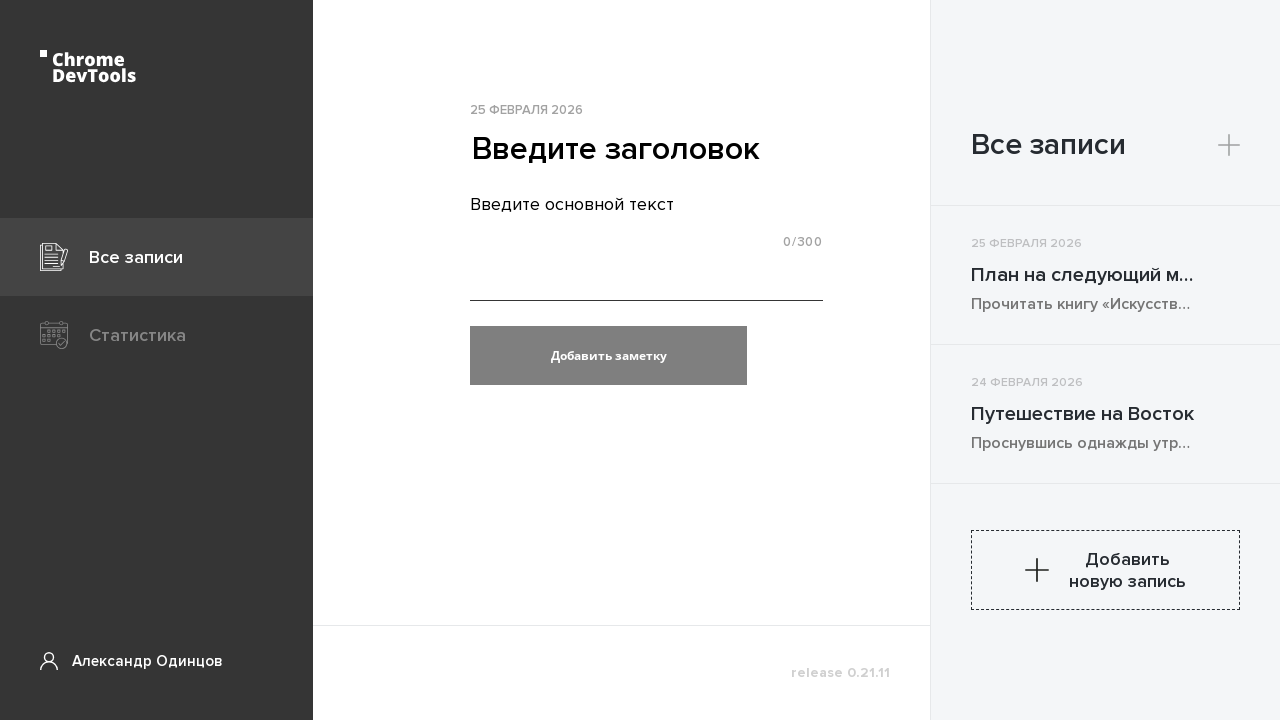

Clicked add button to create new note at (1229, 145) on button.pageCreate__sidebarHeaderAdd > svg:nth-of-type(1)
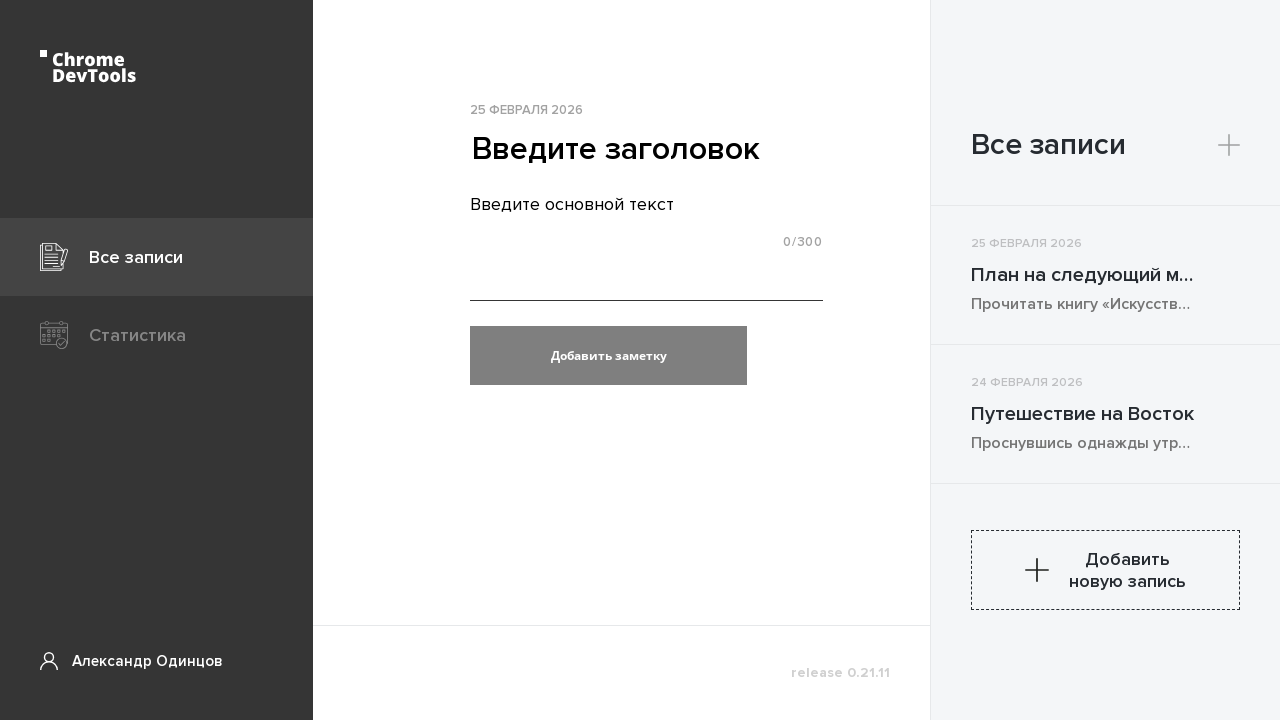

Popup appeared for new note creation
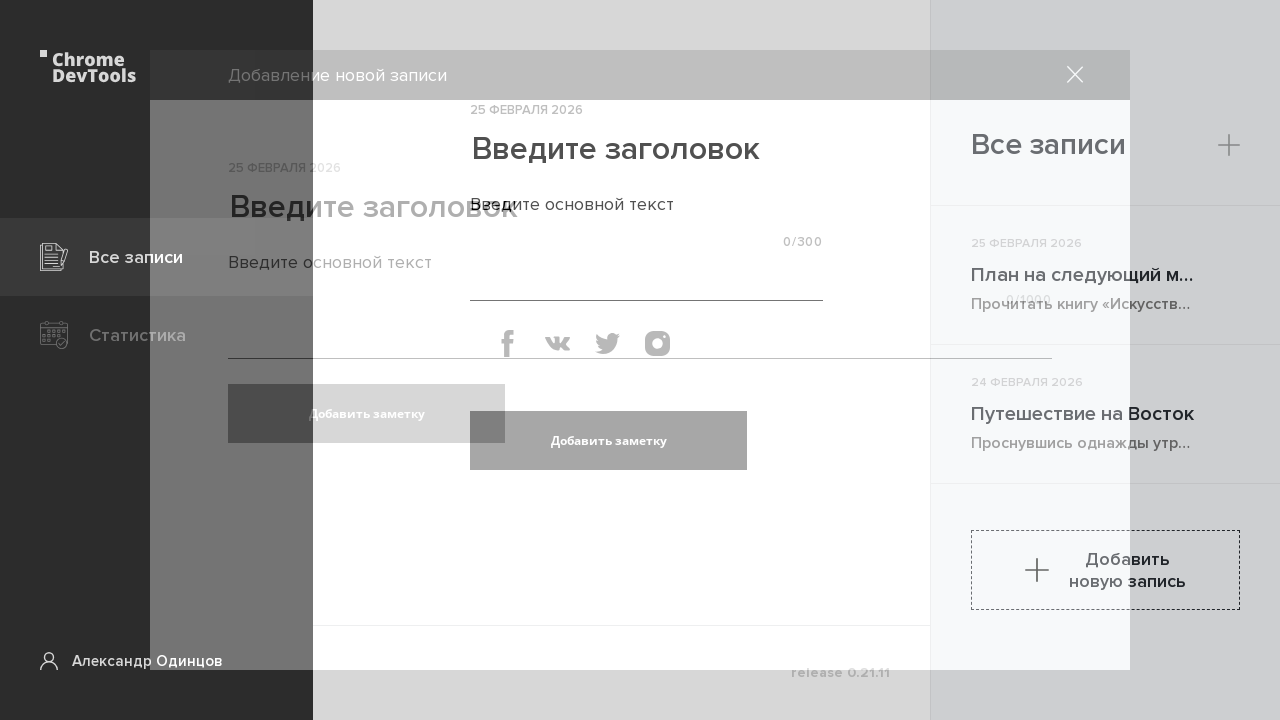

Filled note title field with 'заголовок новой записи' on div.baseInput.popup__baseInput > input:first-child
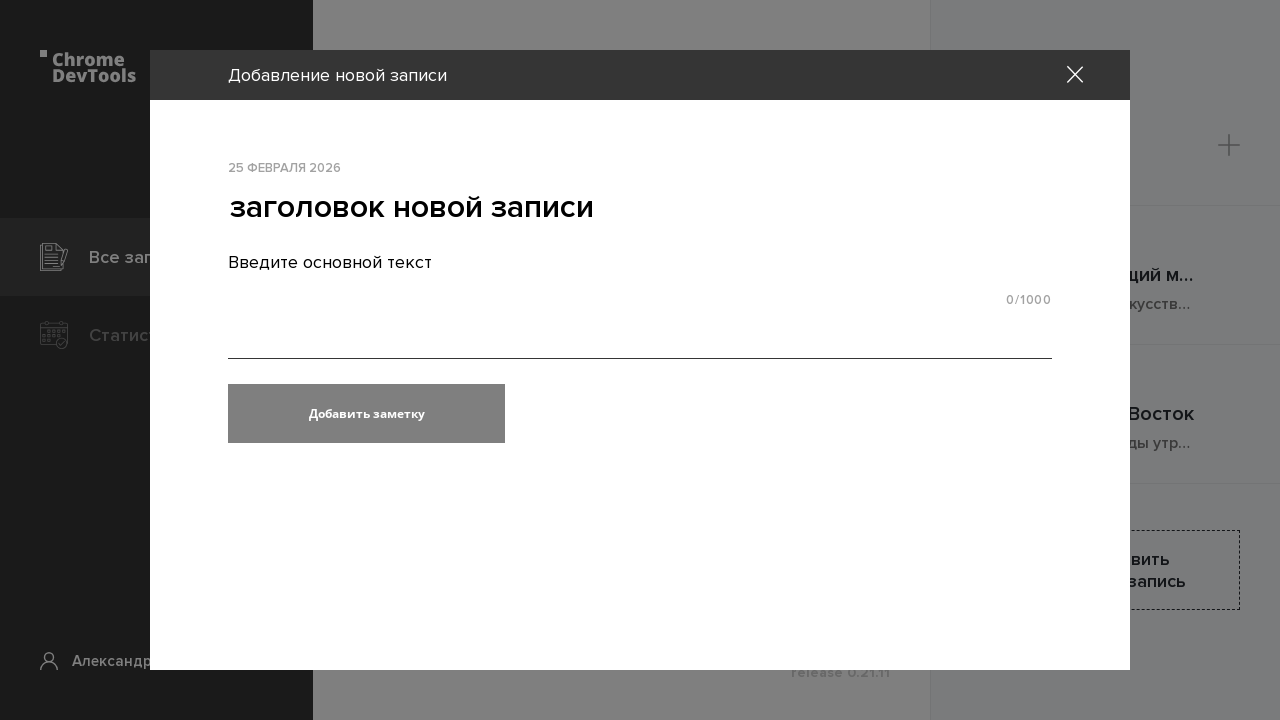

Filled note content field with 'текст новой записи' on div.baseTextarea.popup__textarea textarea.baseTextarea__text
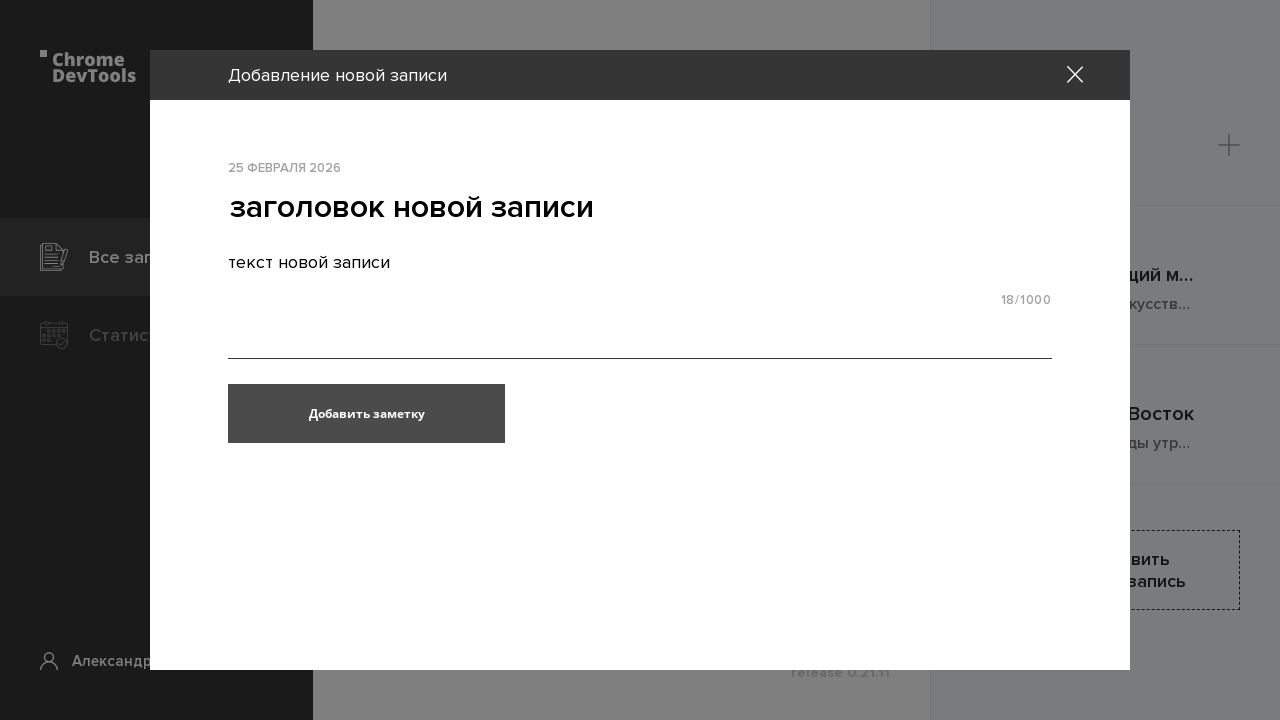

Clicked button to save the new note at (366, 414) on div.popup__content button.baseButton.popup__baseButton
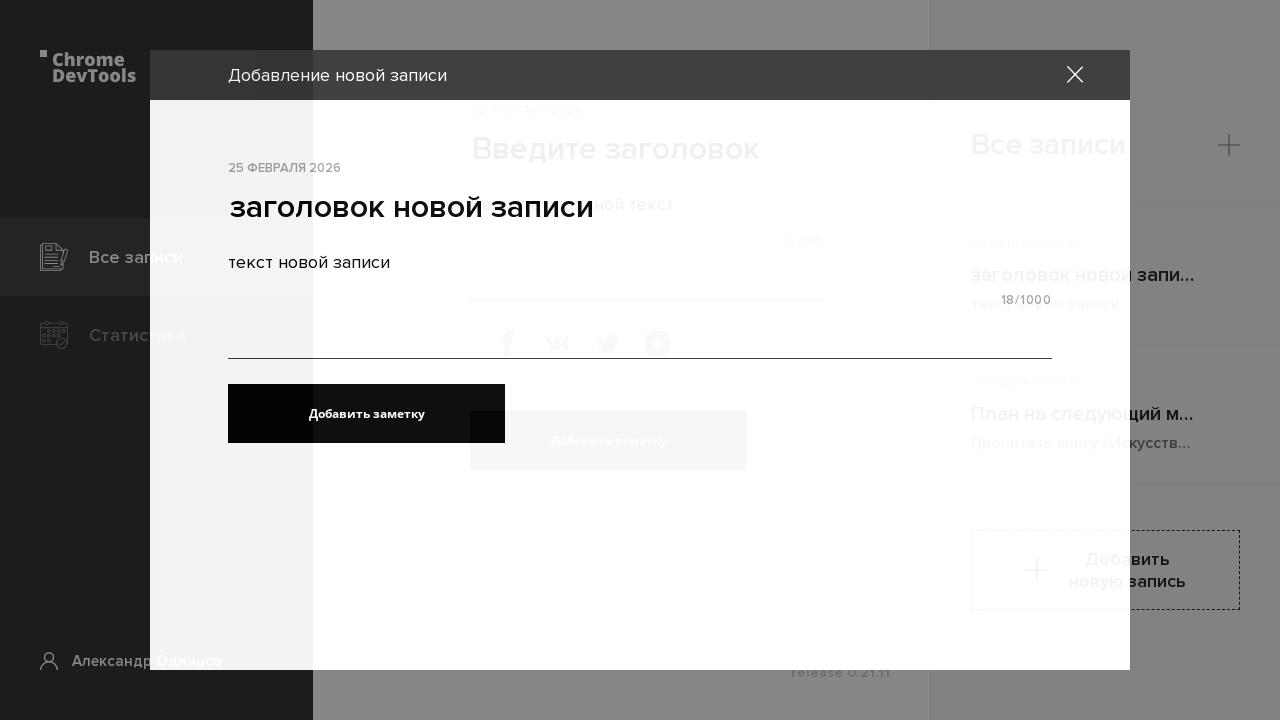

Note title appeared in the notes list
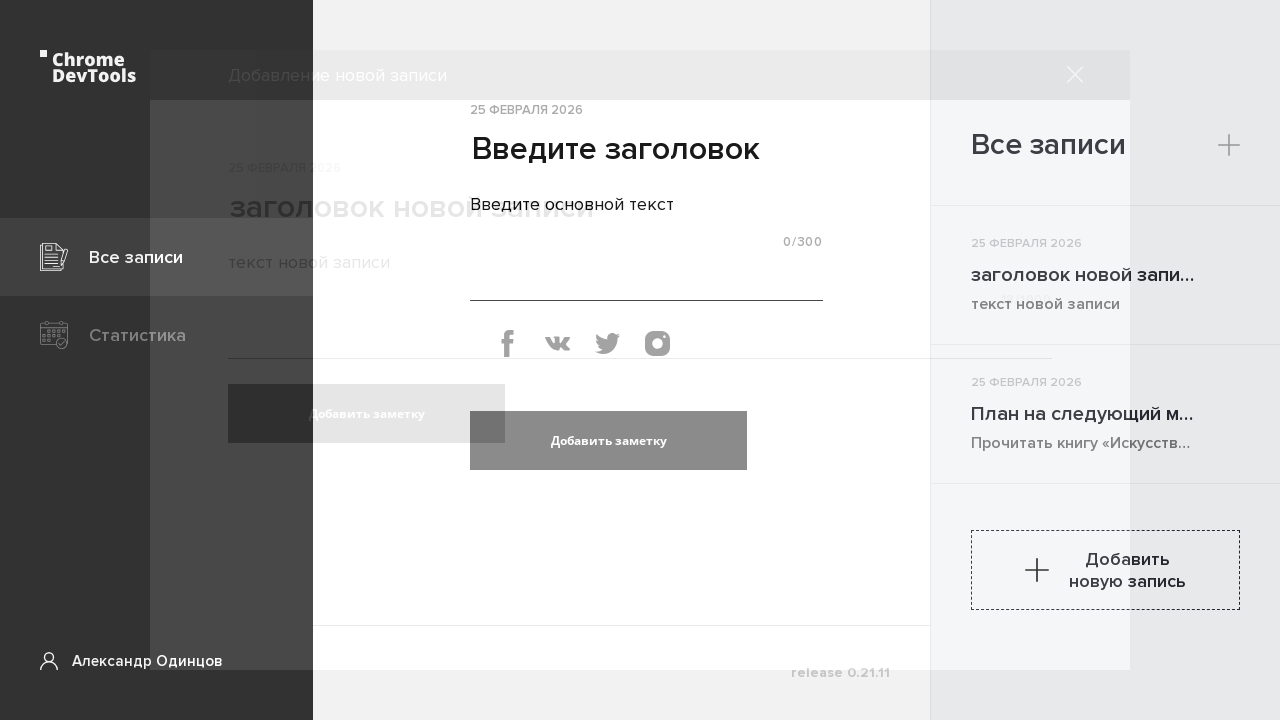

Note content appeared in the notes list, confirming note was created successfully
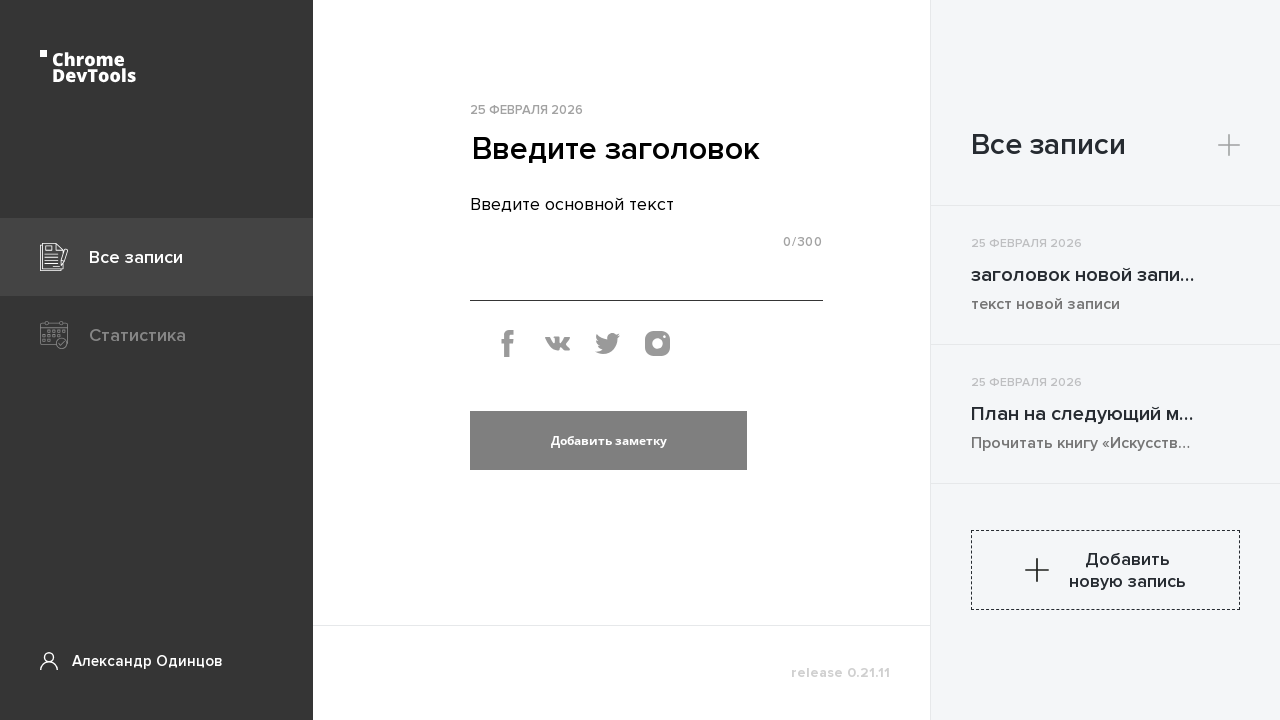

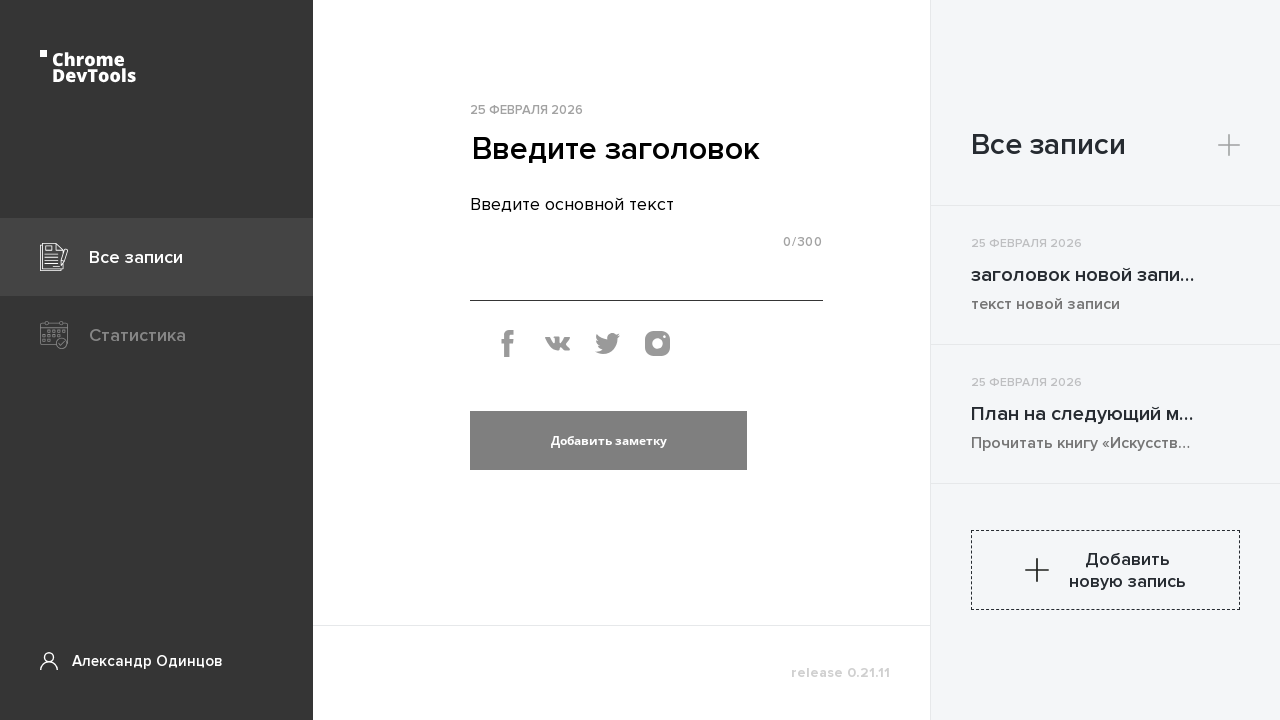